Tests dropdown functionality by selecting options from a dropdown menu and verifying the selected values

Starting URL: http://the-internet.herokuapp.com/dropdown

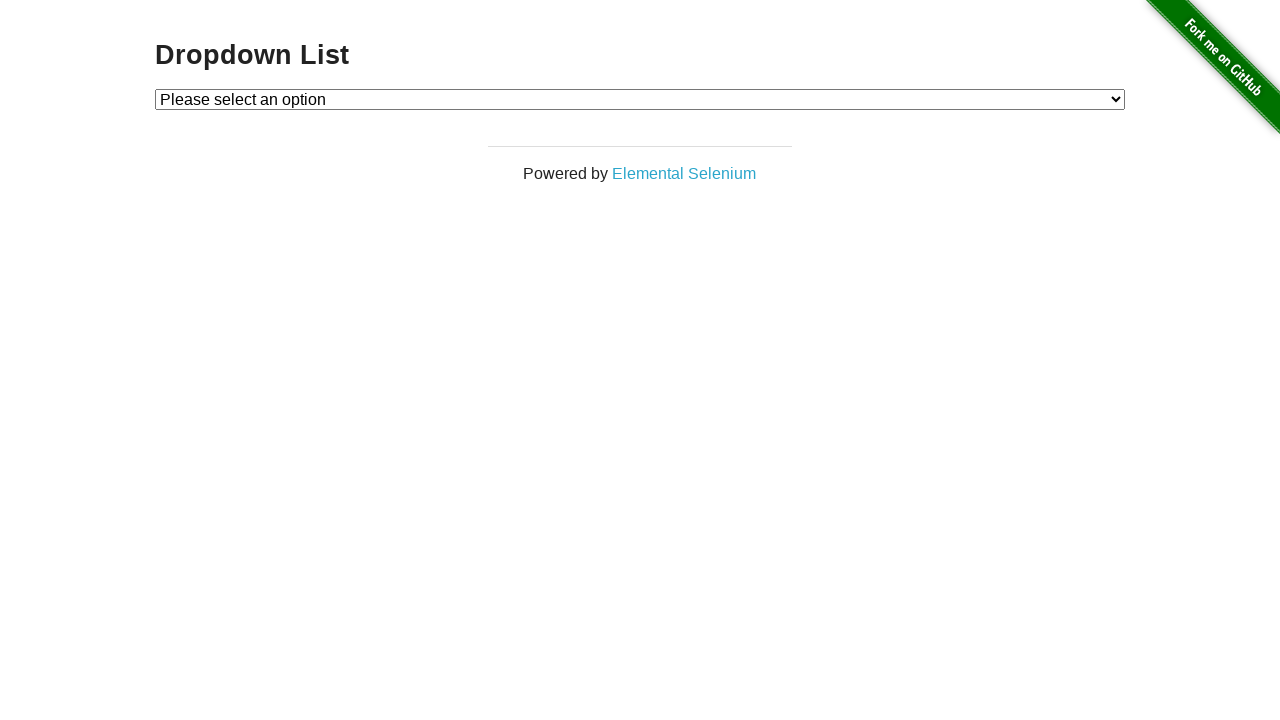

Selected 'Option 1' from dropdown menu on #dropdown
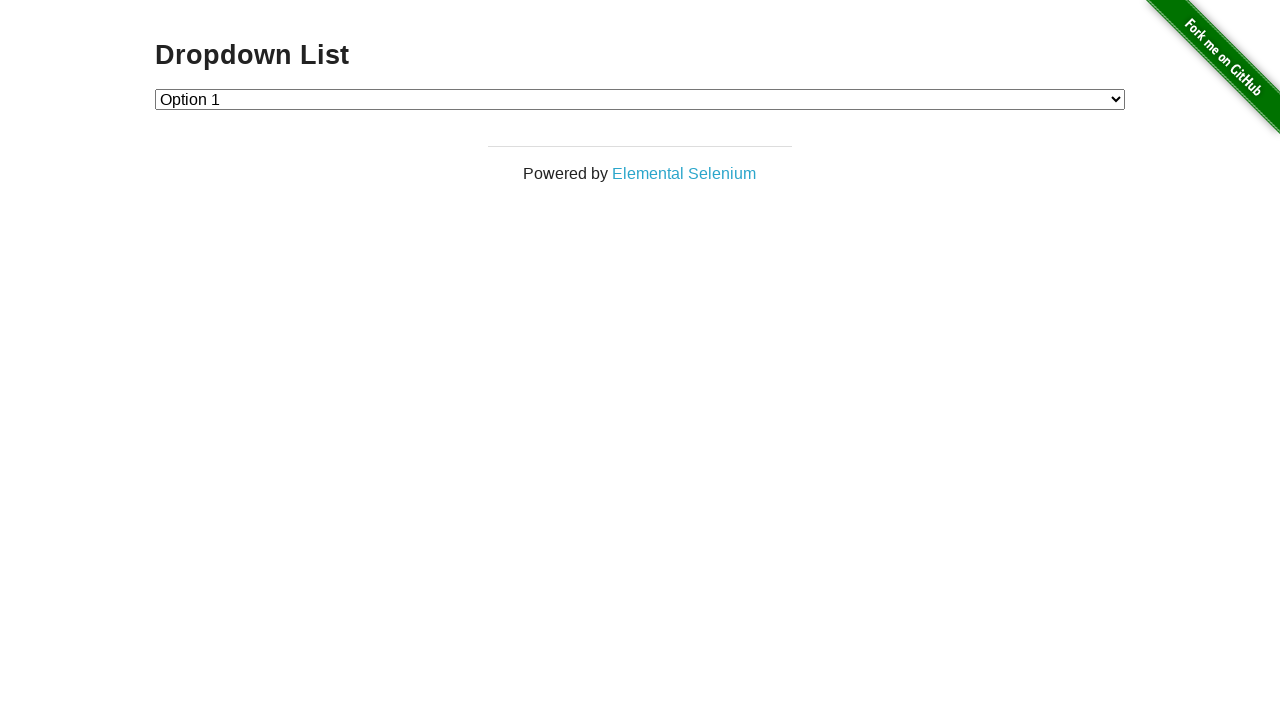

Selected 'Option 2' from dropdown menu on #dropdown
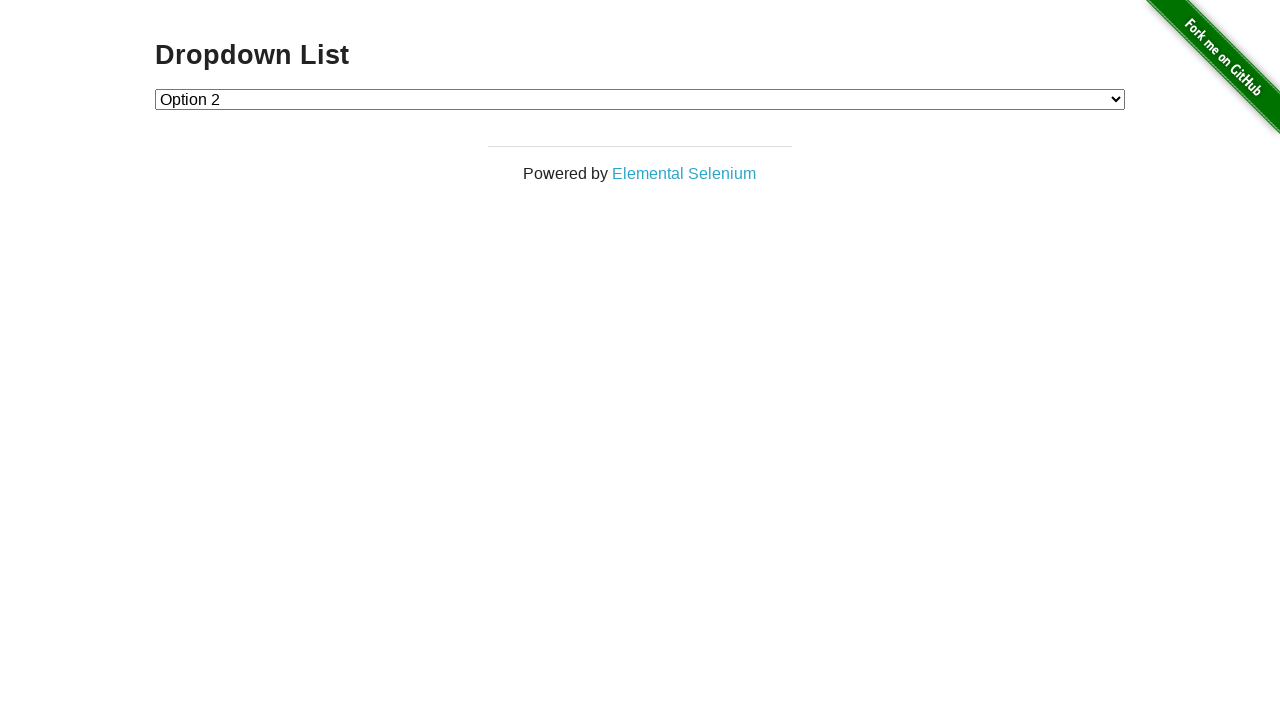

Waited 500ms to ensure selection is complete
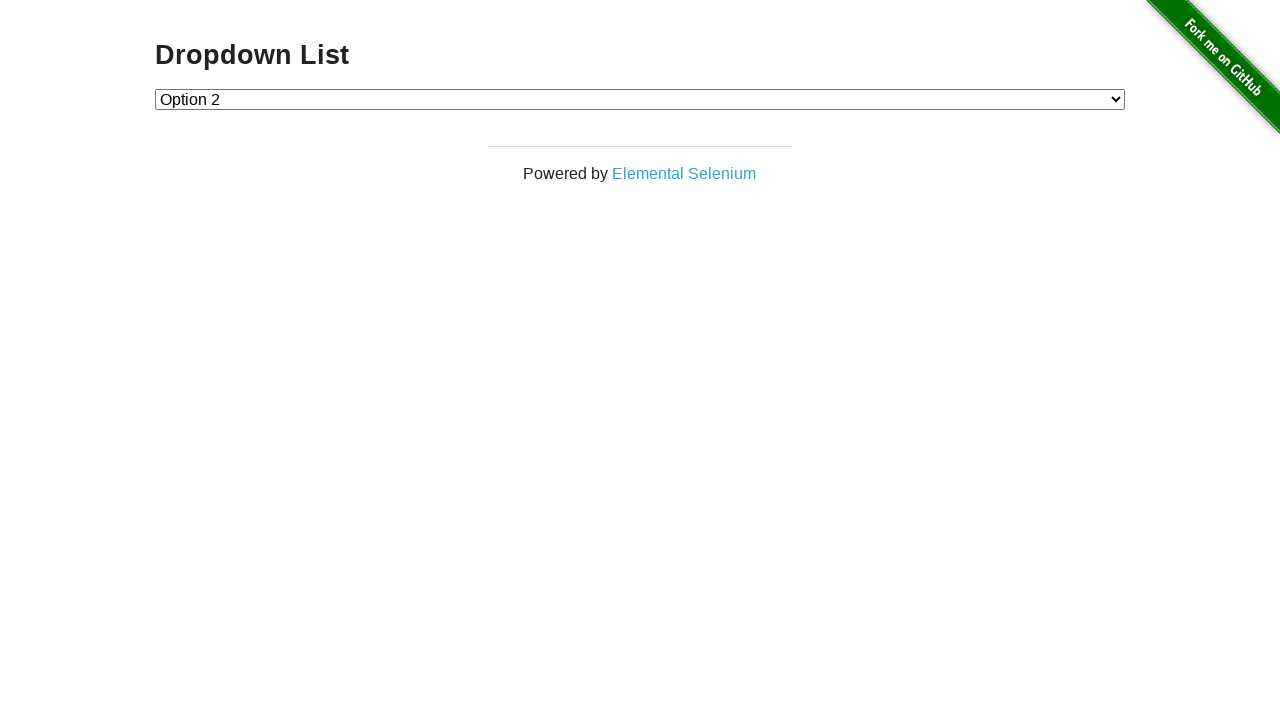

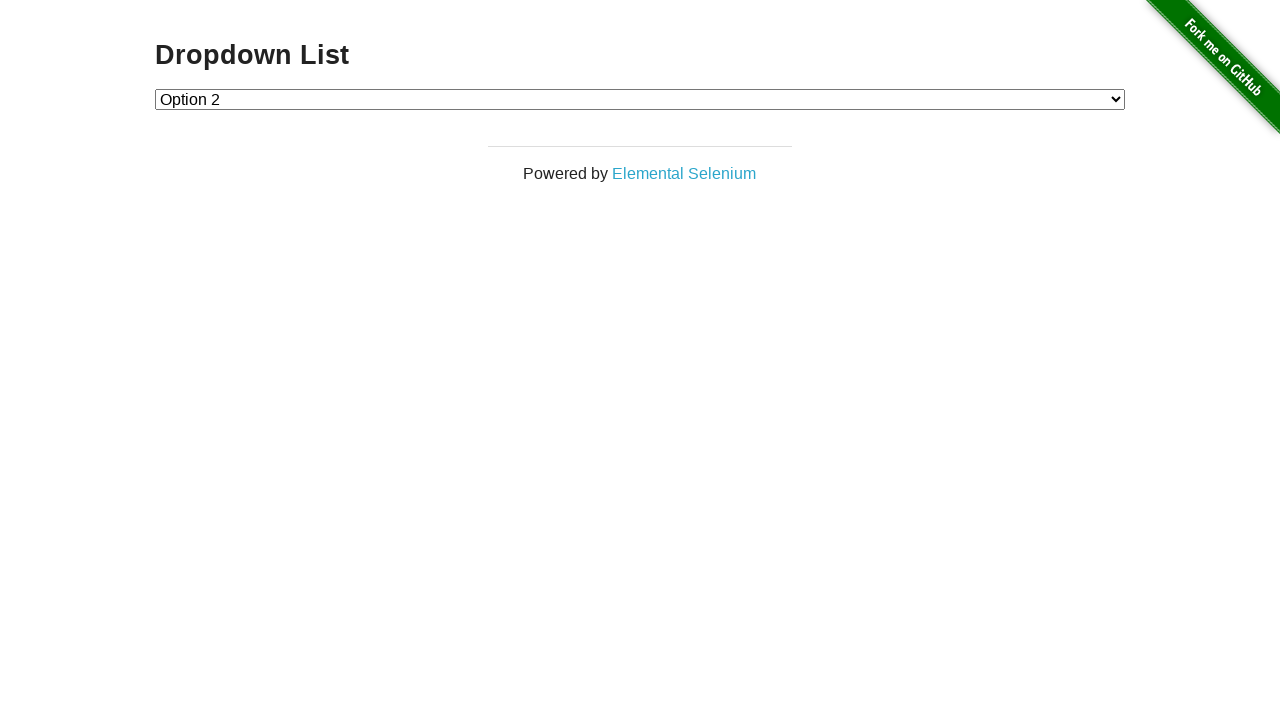